Tests working with multiple windows by clicking a link that opens a new window, then switching between windows and verifying the correct window is in focus by checking page titles

Starting URL: http://the-internet.herokuapp.com/windows

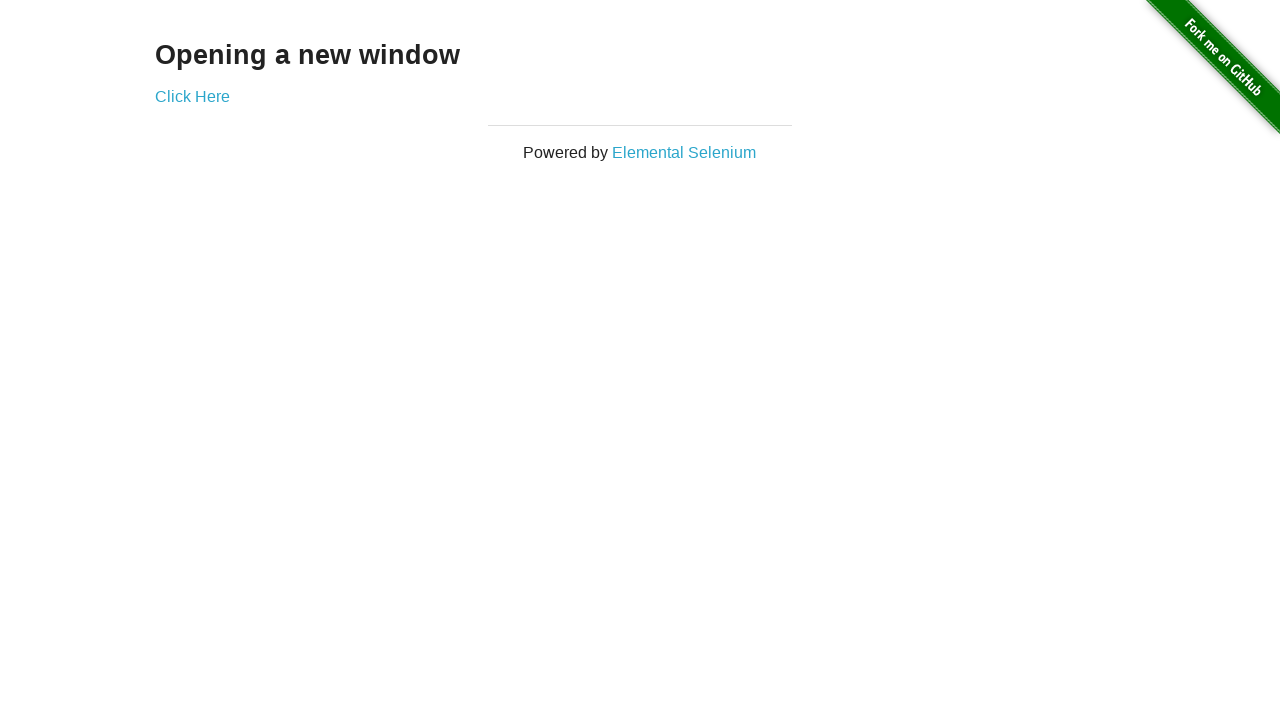

Clicked link to open new window at (192, 96) on .example a
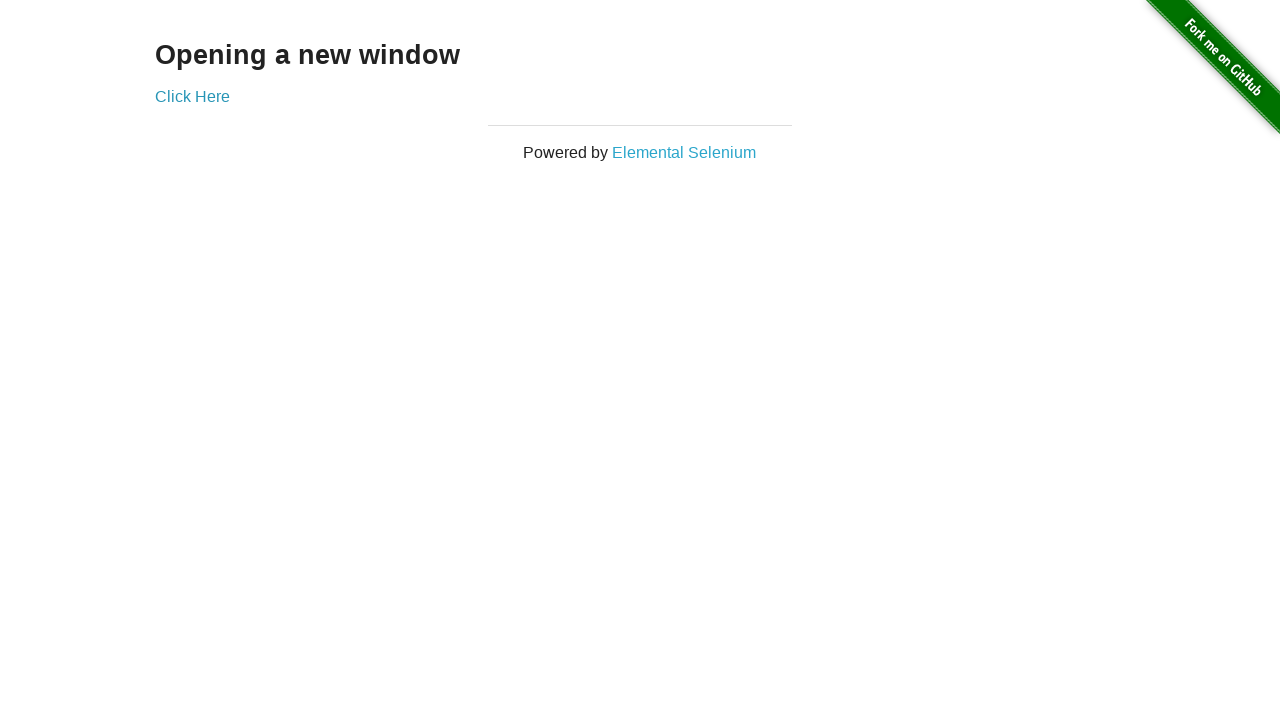

New window opened and captured
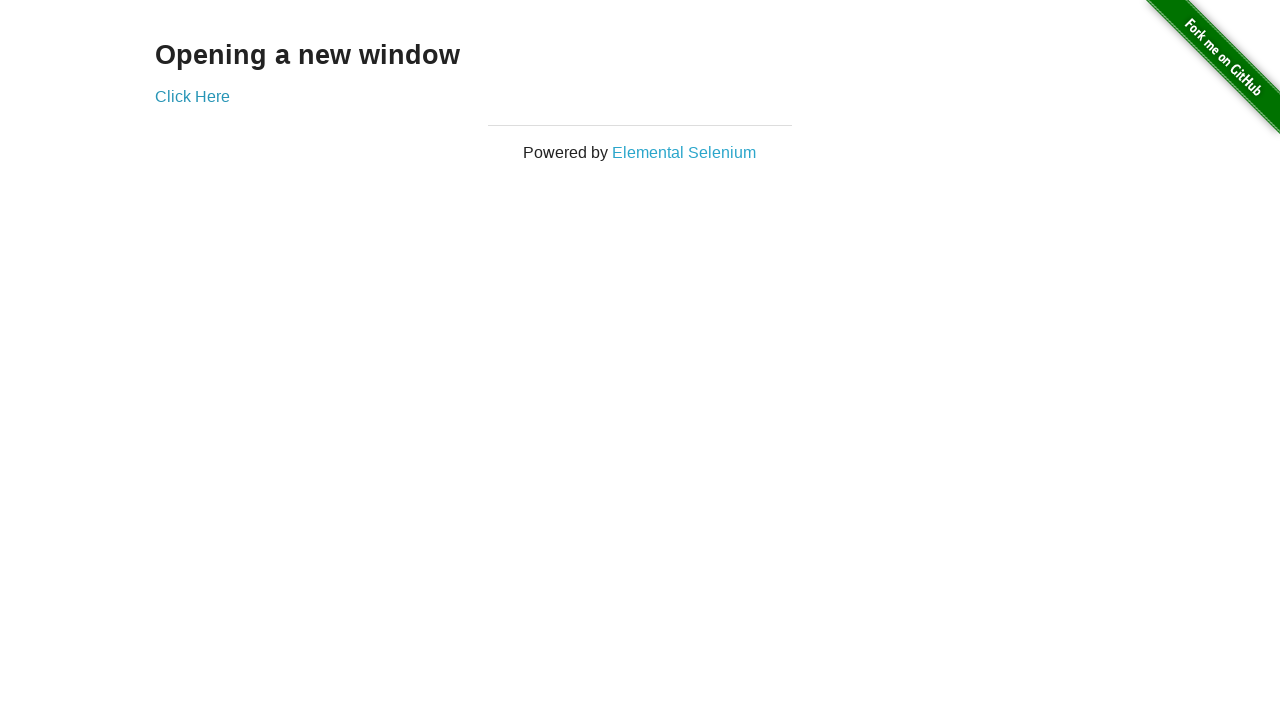

Verified original window title is not 'New Window'
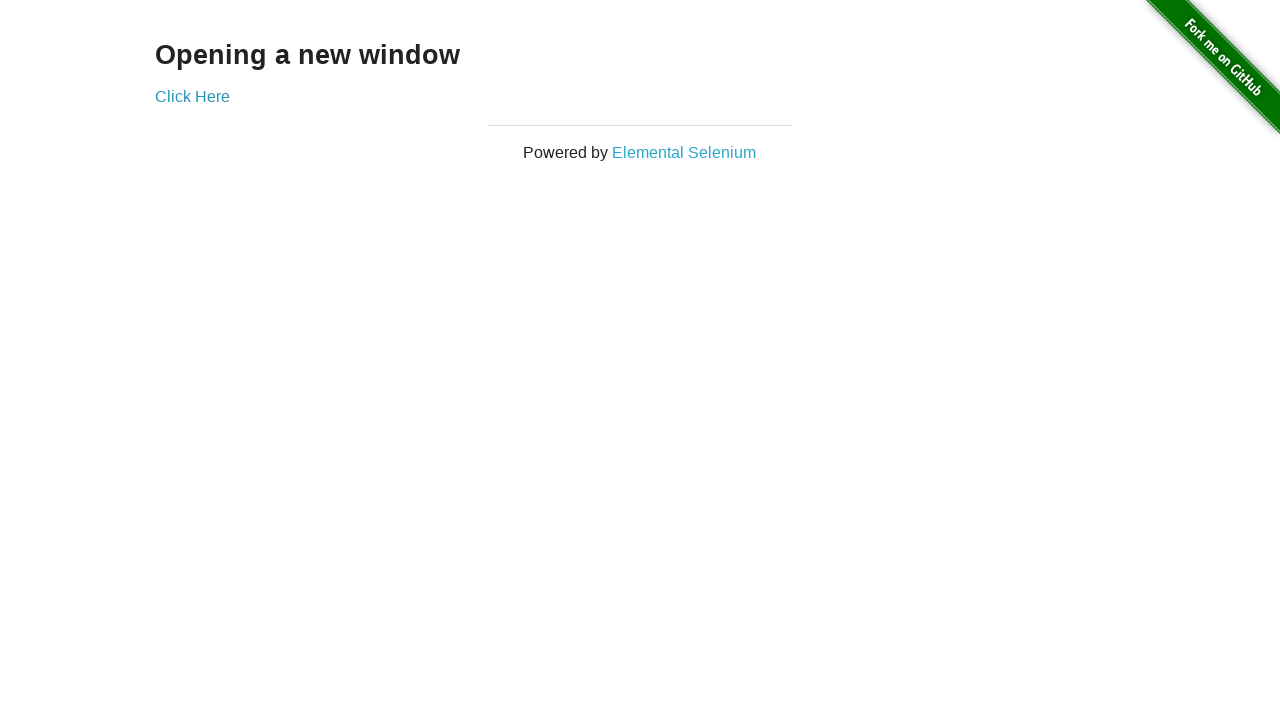

Waited for new window page to load
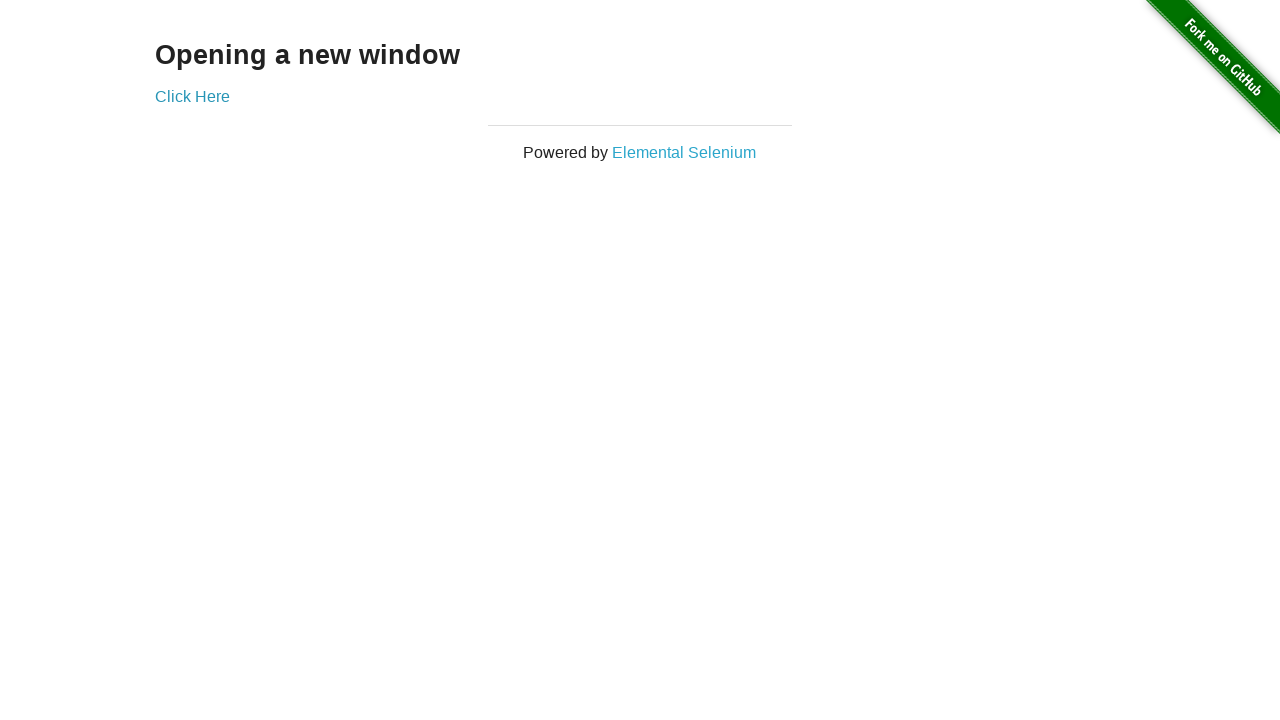

Verified new window has title 'New Window'
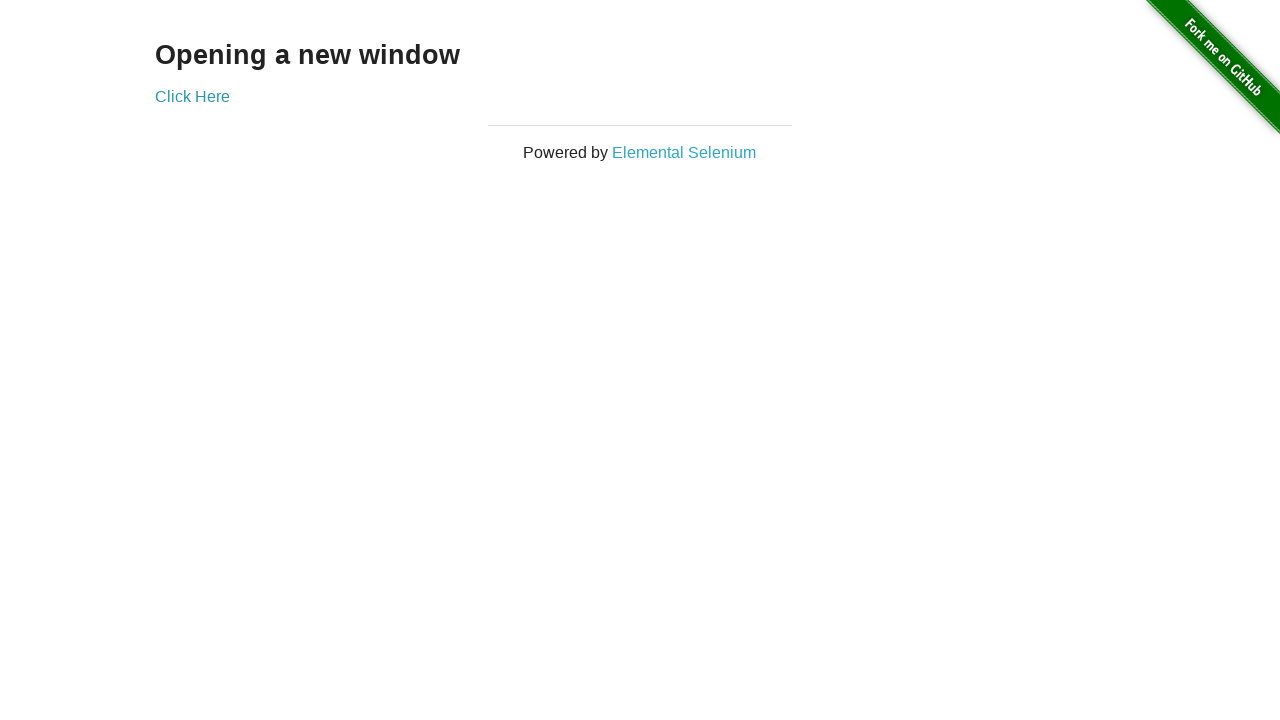

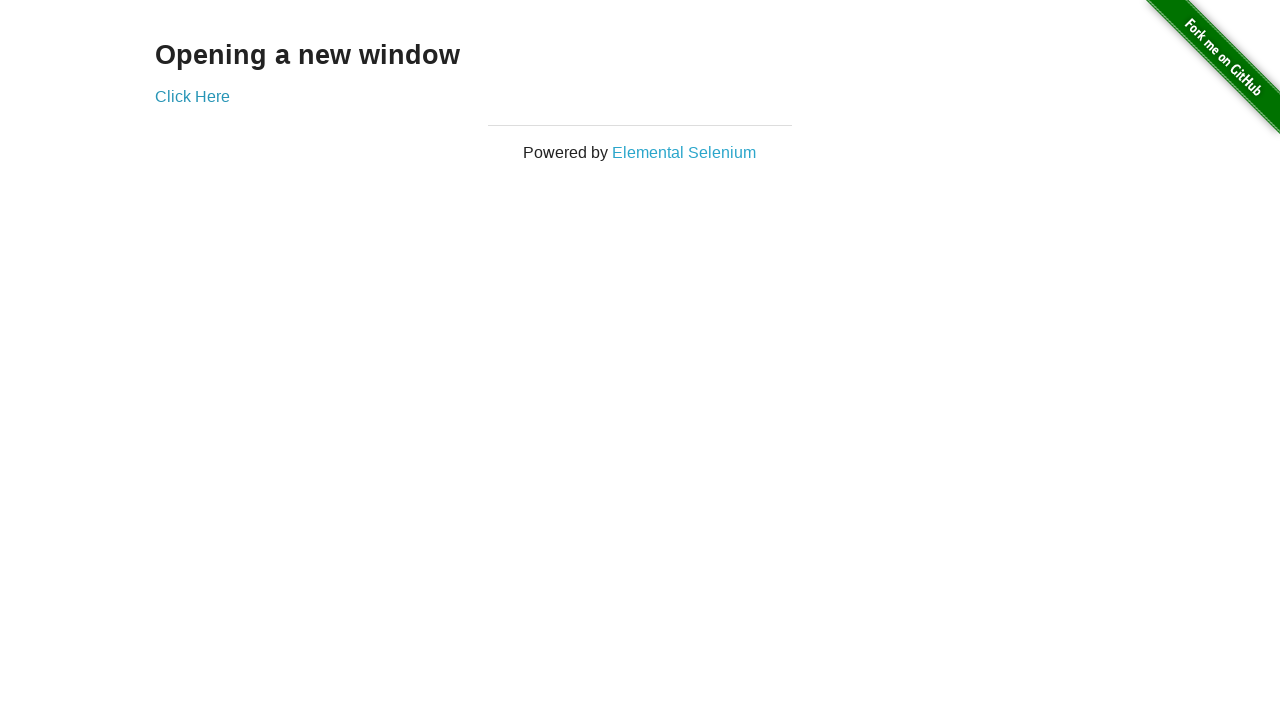